Tests checkbox selection and passenger count functionality on a travel booking form by checking checkboxes and incrementing adult passenger count

Starting URL: http://rahulshettyacademy.com/dropdownsPractise/

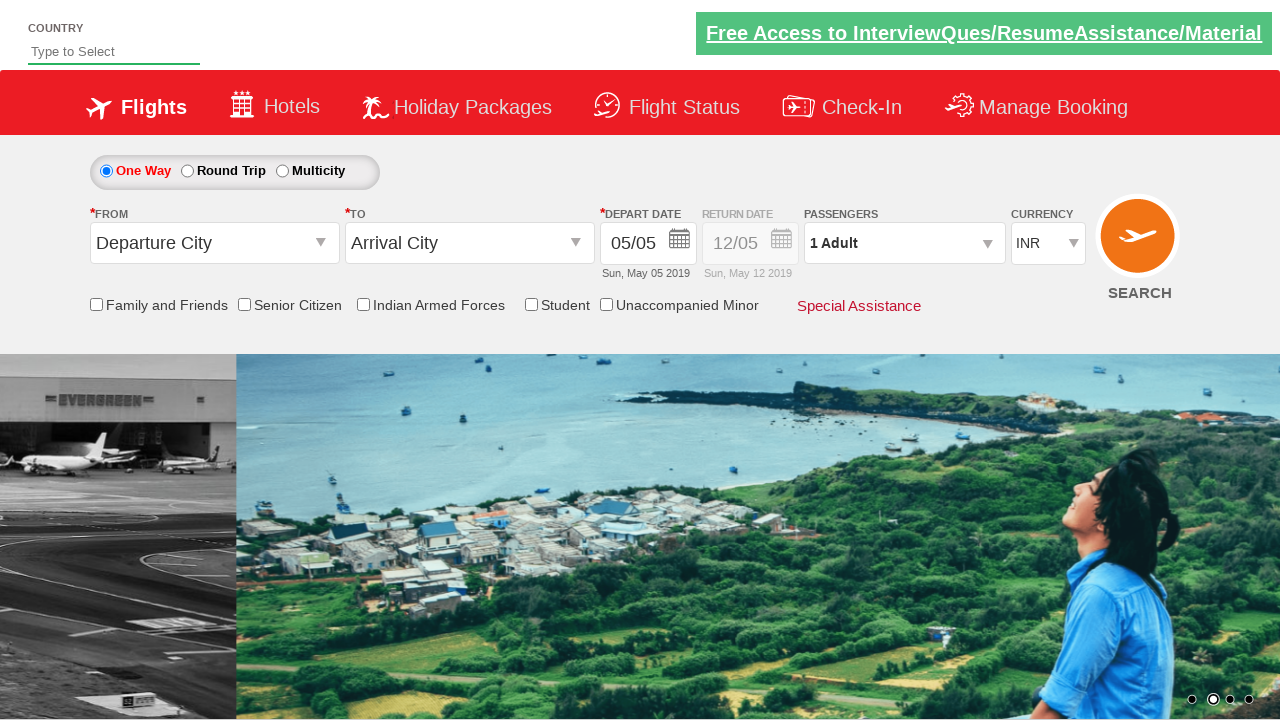

Checked initial status of friends and family checkbox
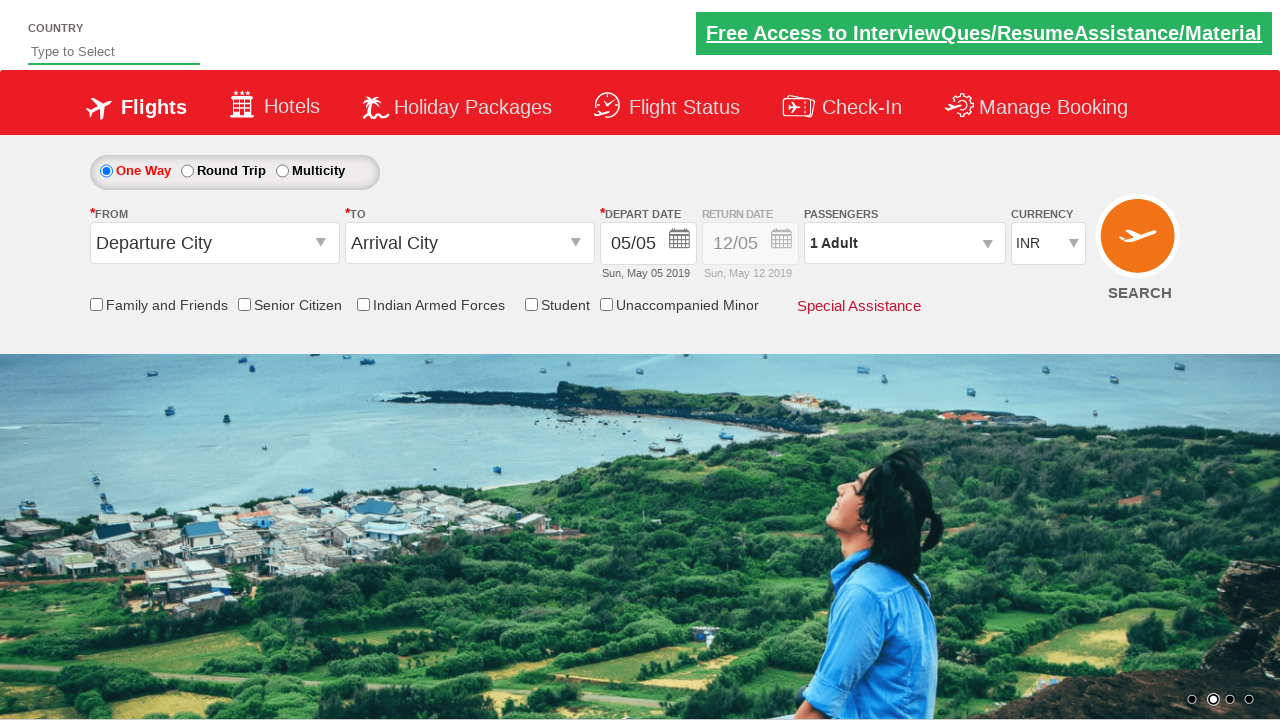

Clicked friends and family checkbox at (96, 304) on input[id*='friendsandfamily']
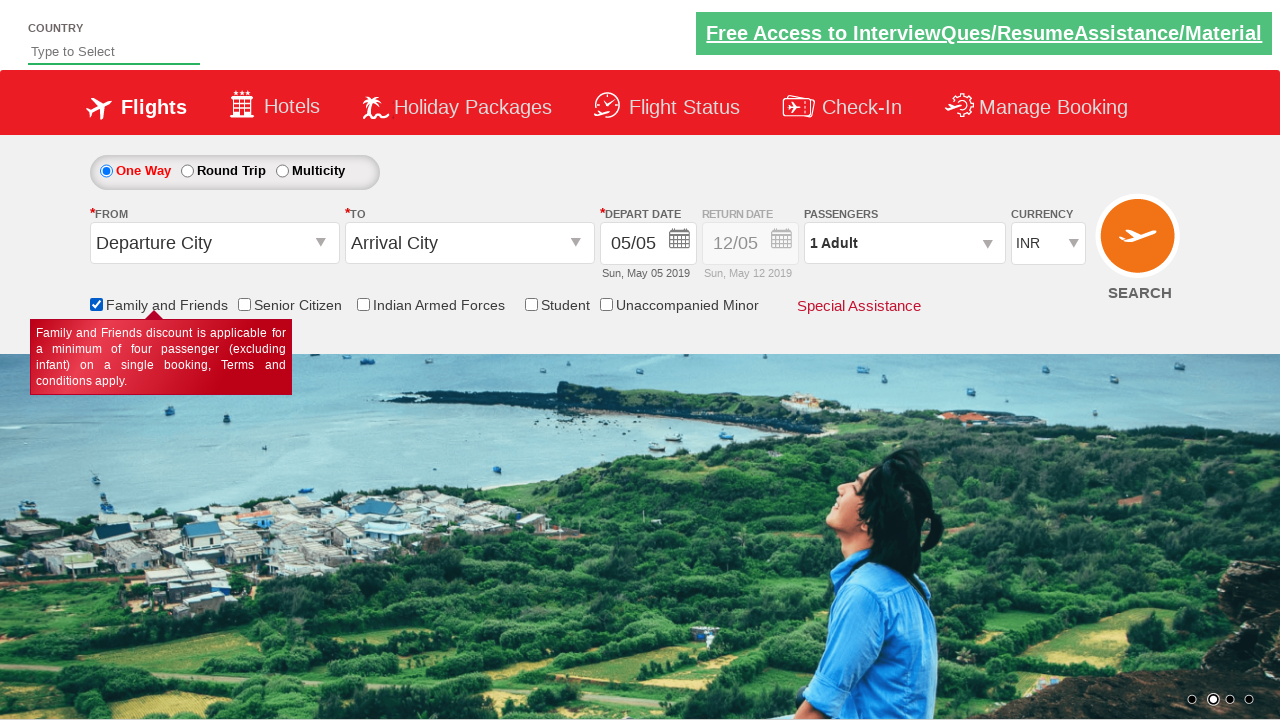

Verified friends and family checkbox is now checked
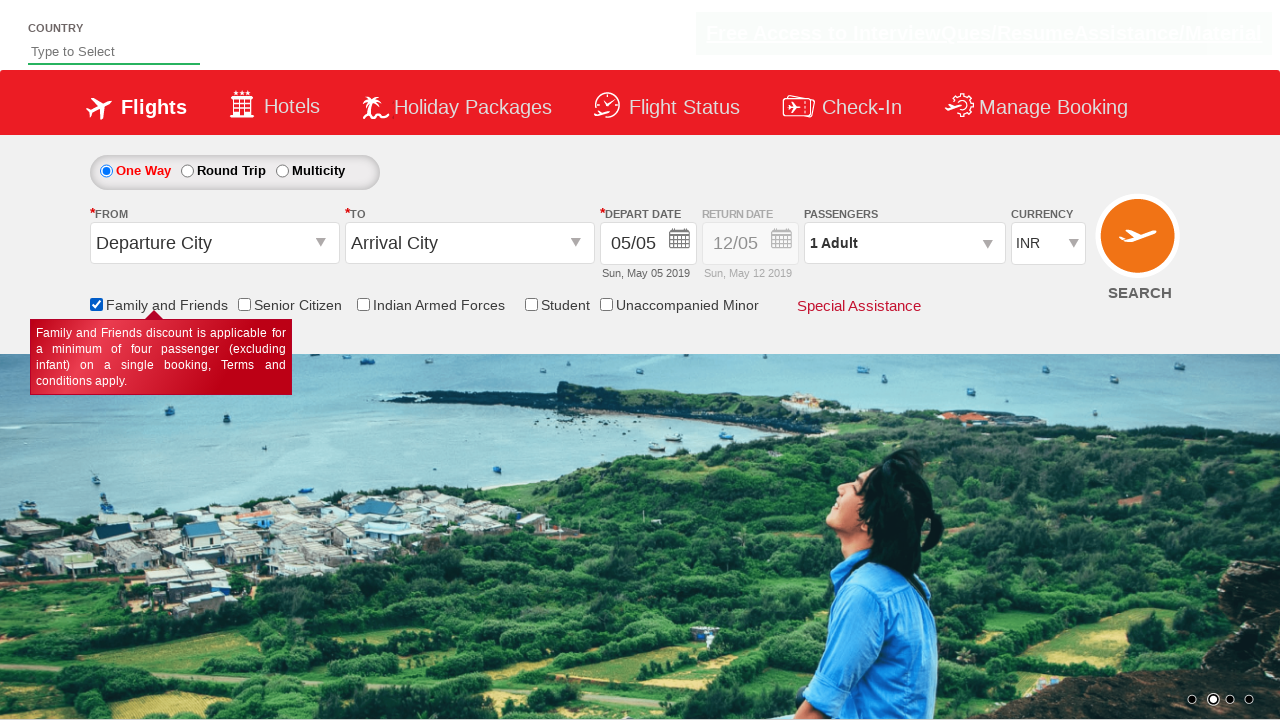

Counted total checkboxes on page: 6
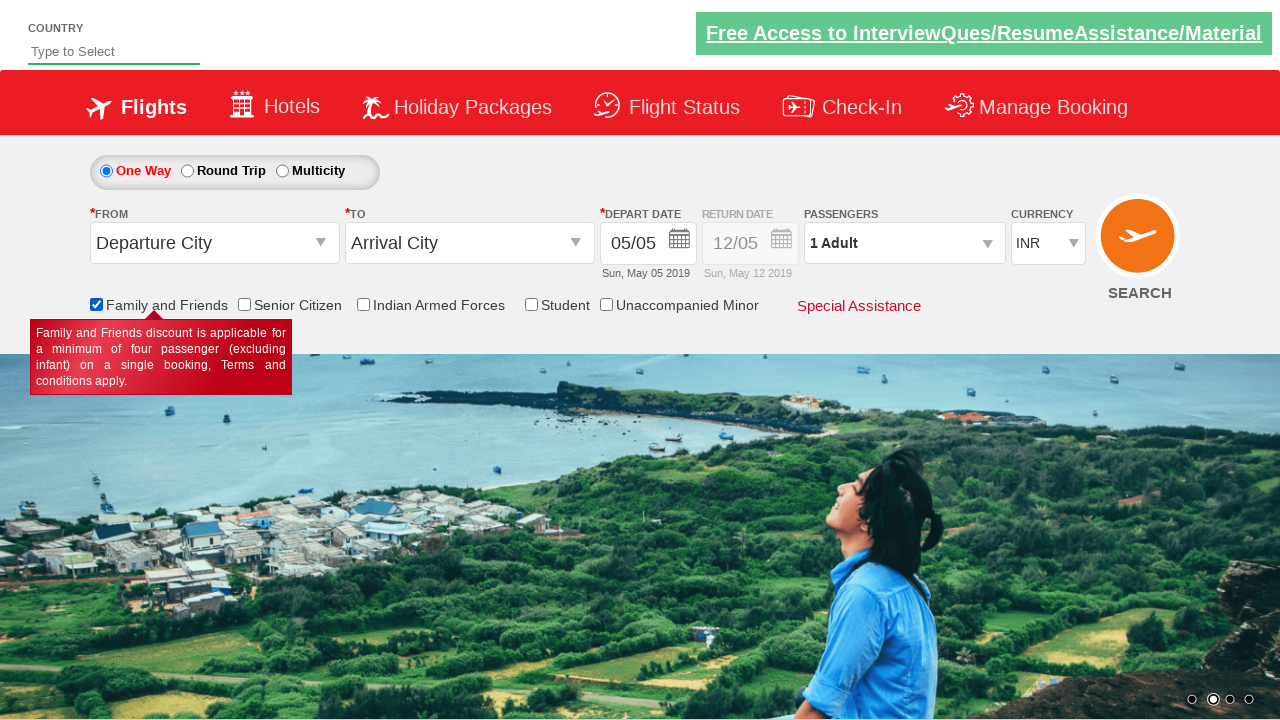

Clicked passenger info dropdown to open it at (904, 243) on #divpaxinfo
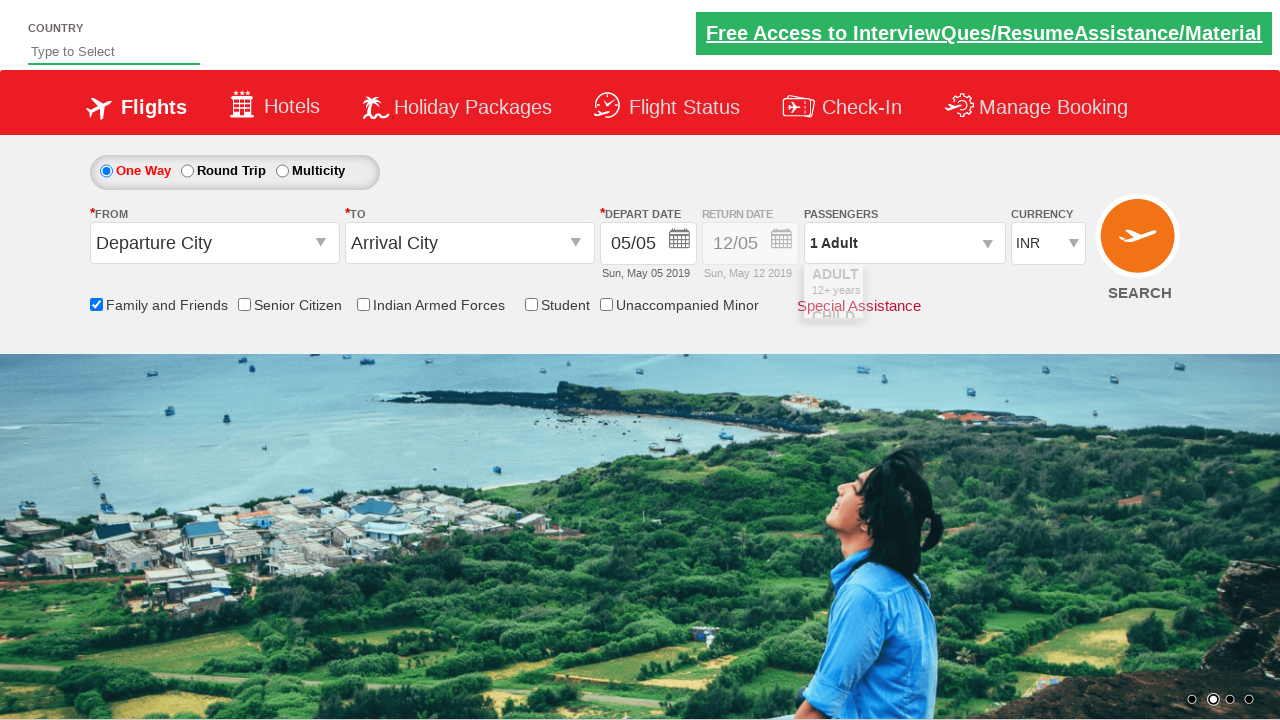

Waited 2 seconds for dropdown to open
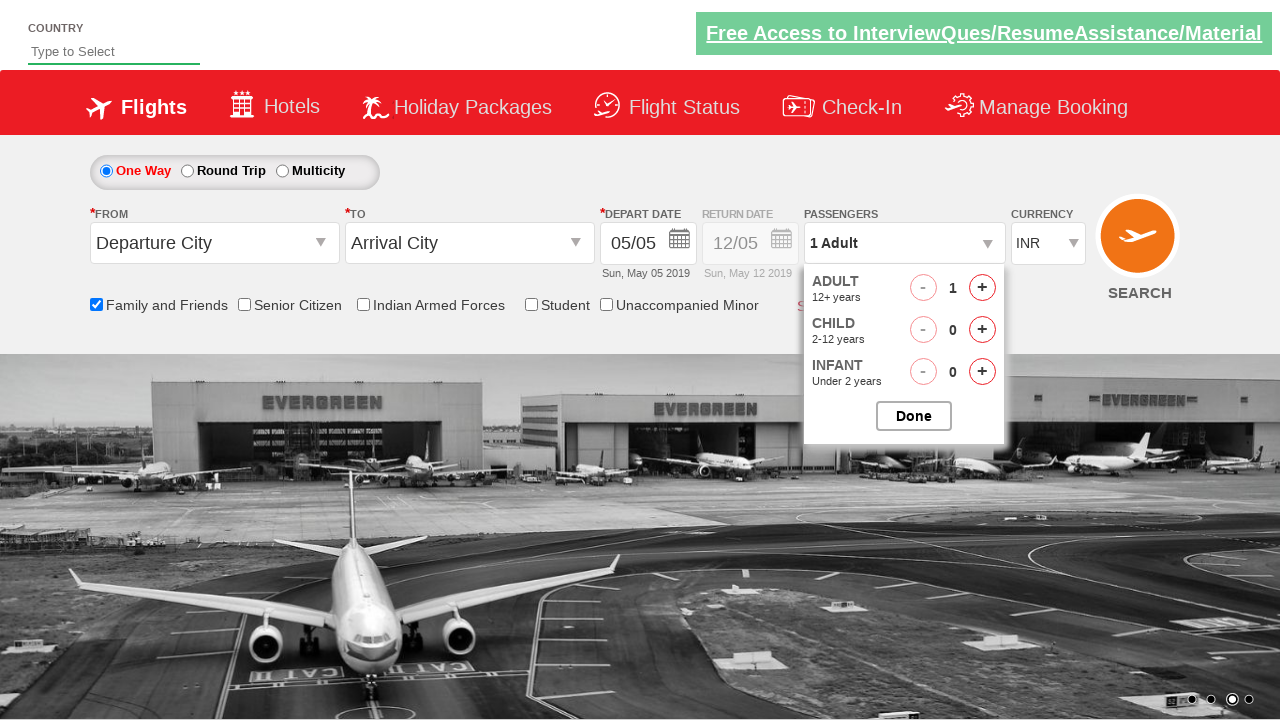

Retrieved initial passenger count: 1 Adult
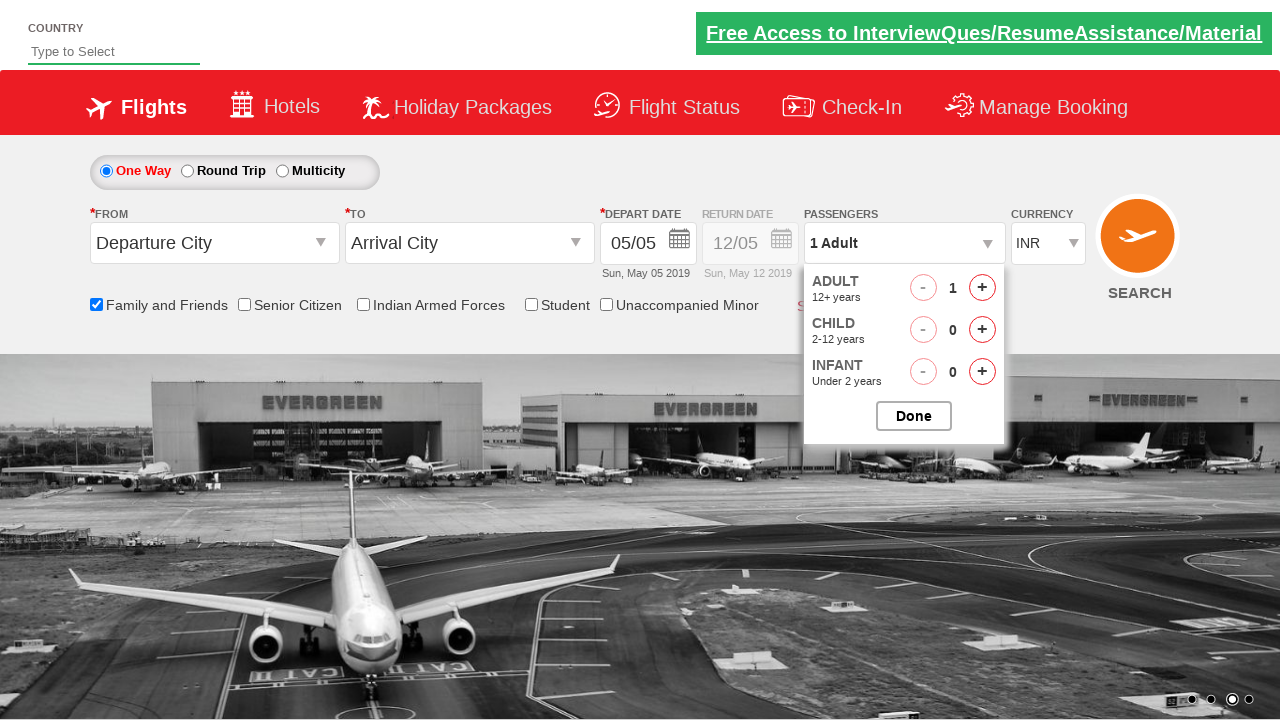

Clicked increment adult button (click 1 of 4) at (982, 288) on #hrefIncAdt
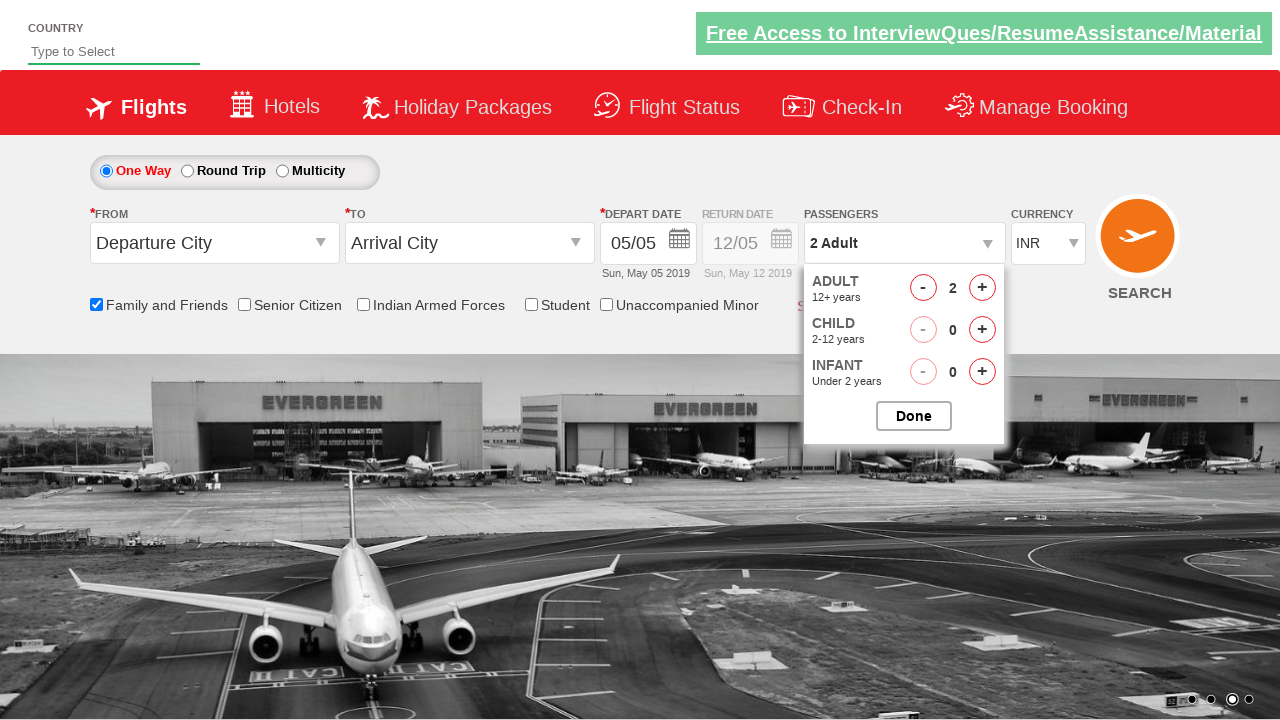

Clicked increment adult button (click 2 of 4) at (982, 288) on #hrefIncAdt
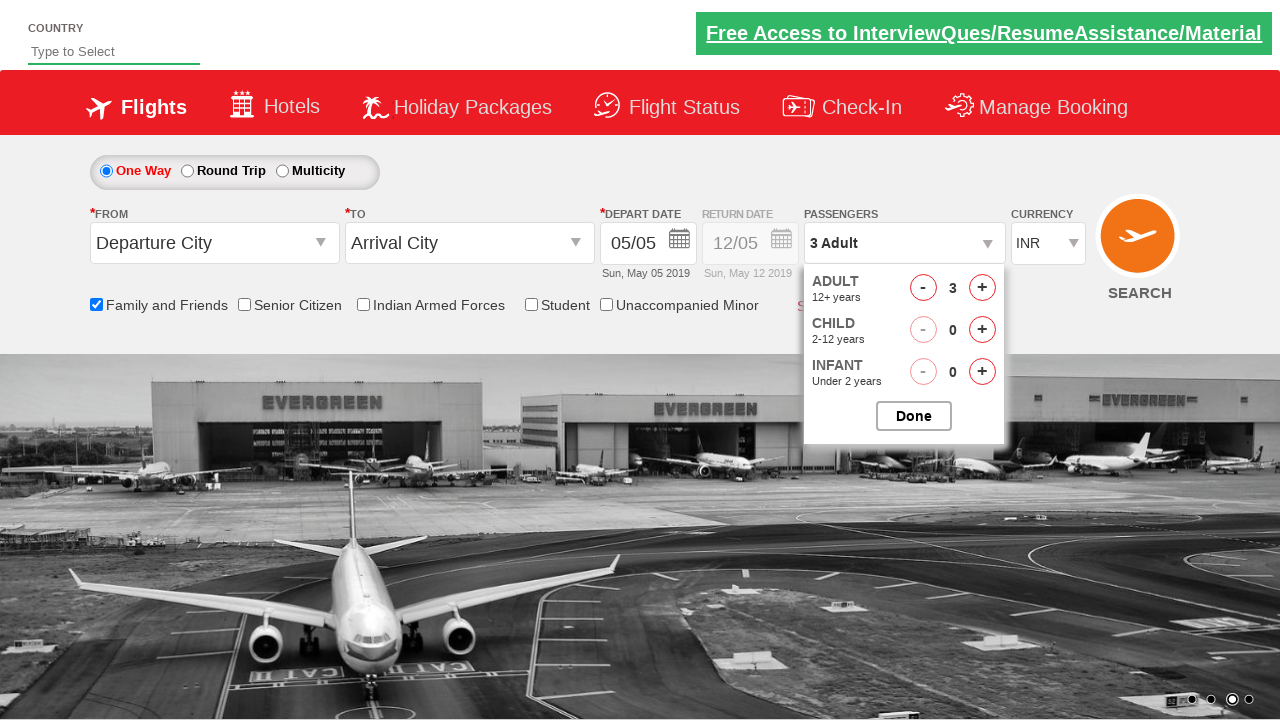

Clicked increment adult button (click 3 of 4) at (982, 288) on #hrefIncAdt
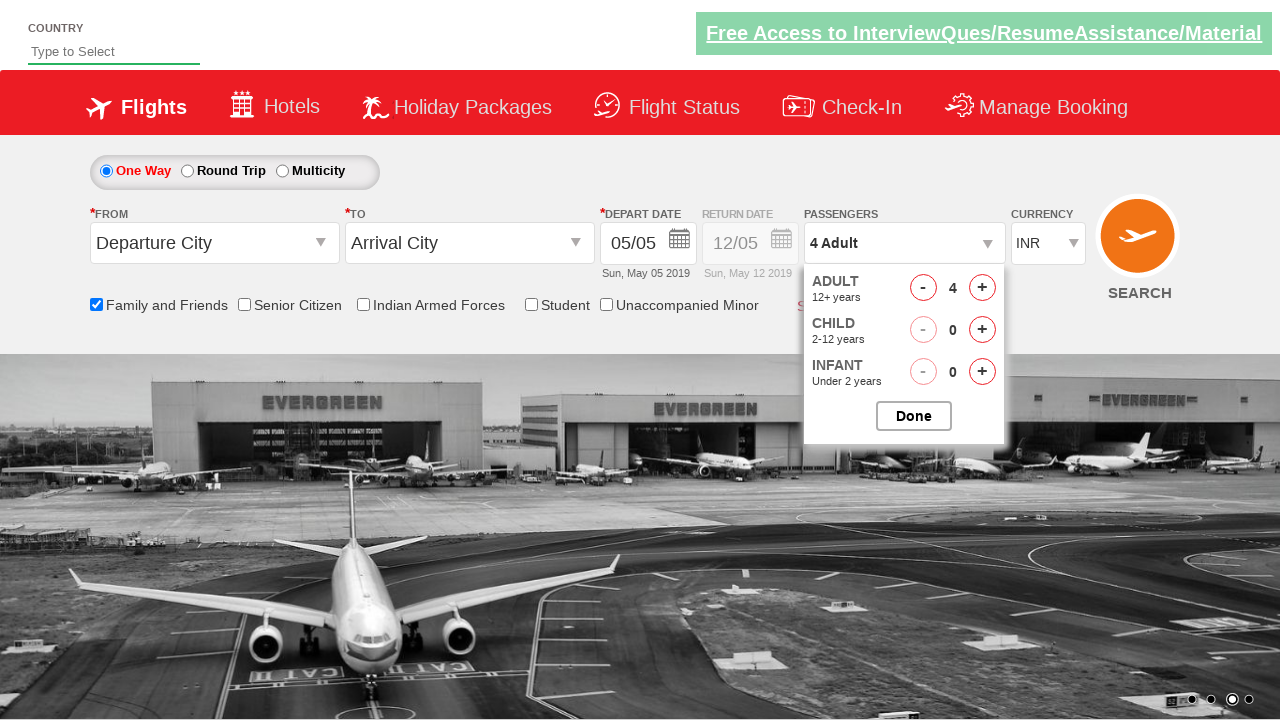

Clicked increment adult button (click 4 of 4) at (982, 288) on #hrefIncAdt
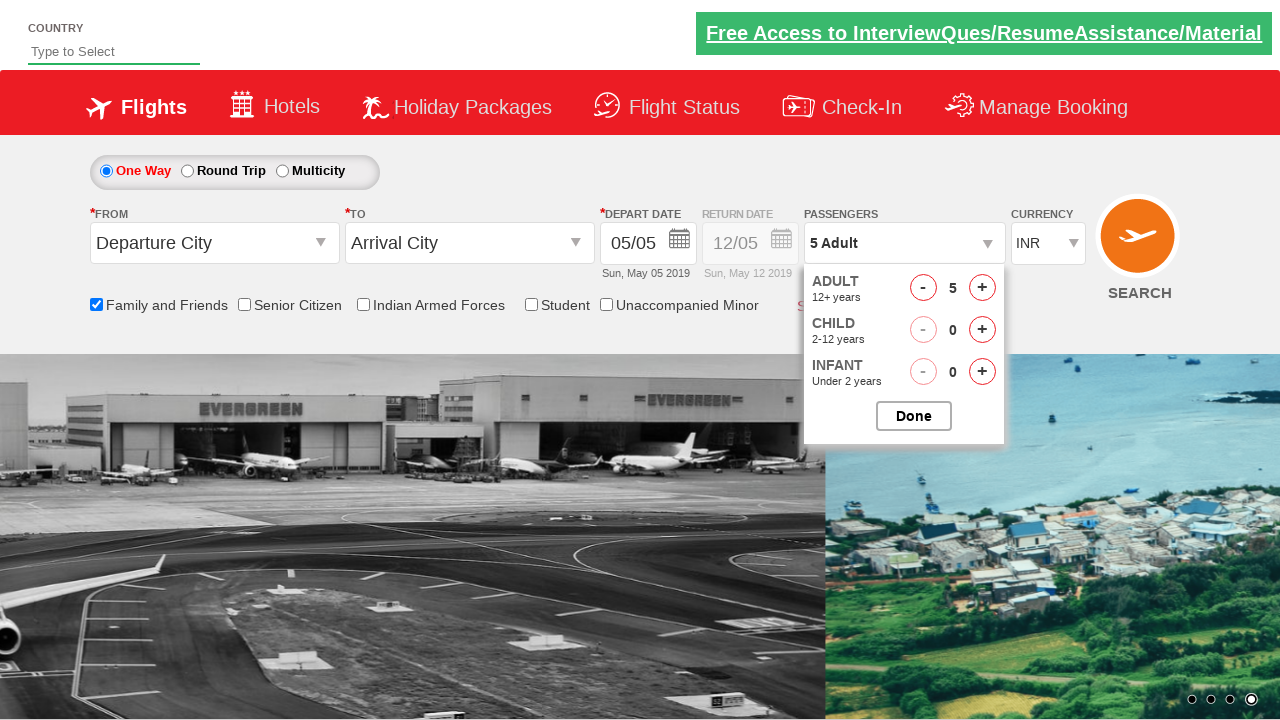

Closed passenger selection dropdown at (914, 416) on #btnclosepaxoption
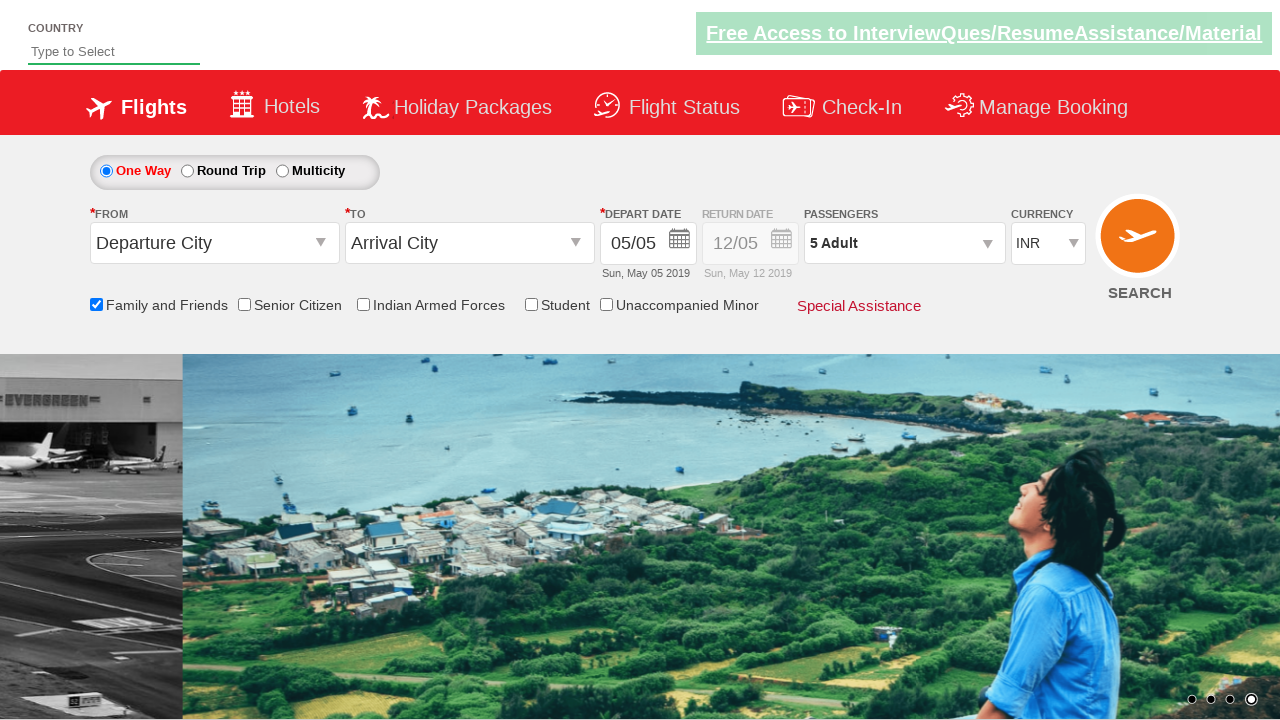

Retrieved final passenger count: 5 Adult
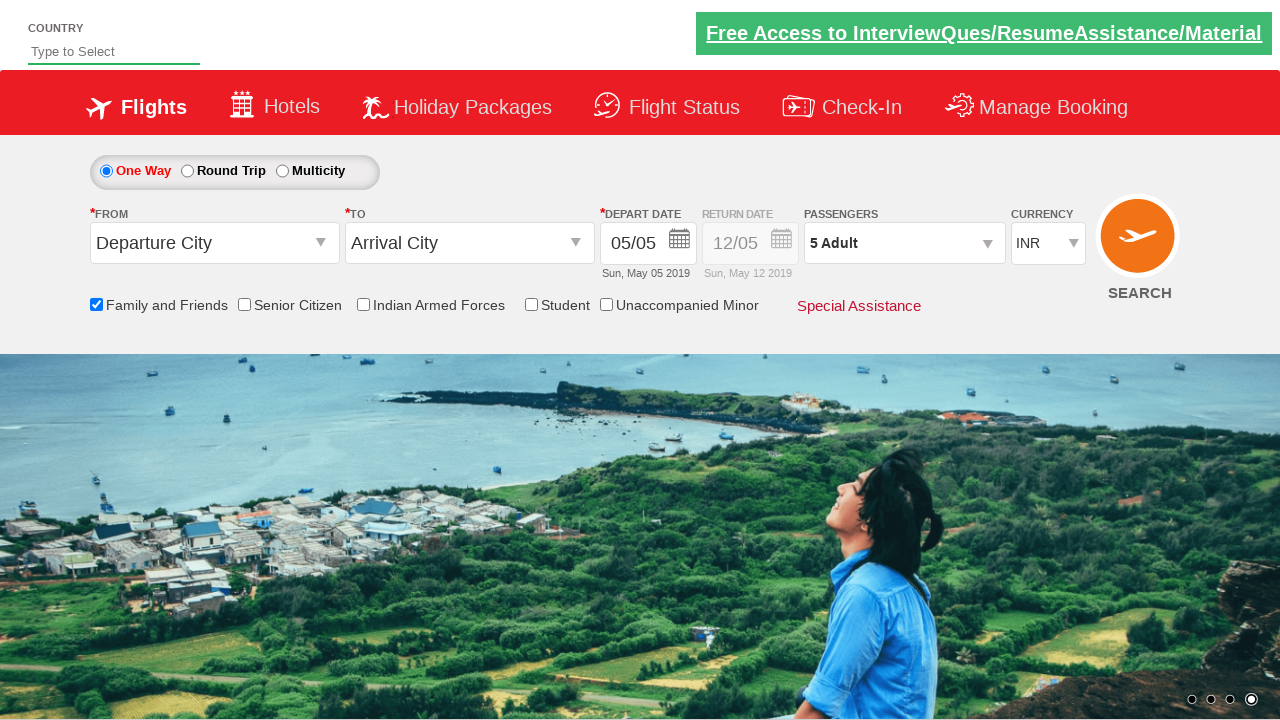

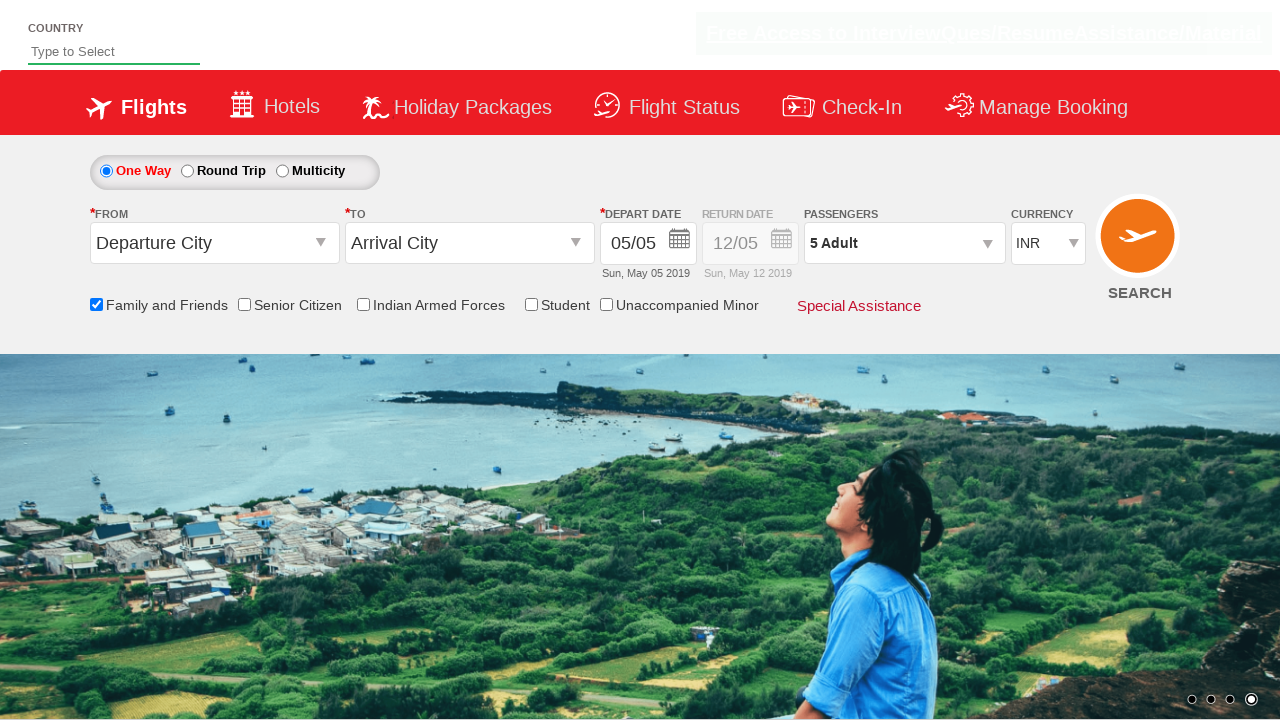